Tests that the browser back button works correctly with filter routing

Starting URL: https://demo.playwright.dev/todomvc

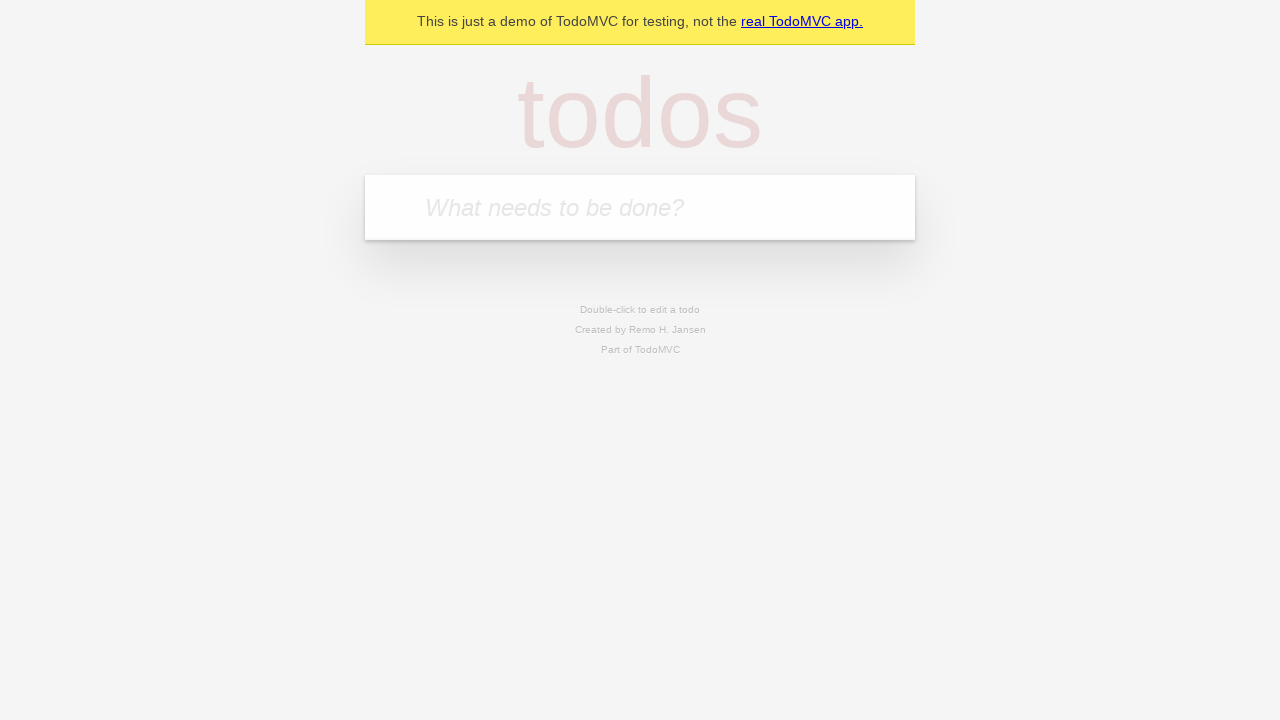

Filled todo input with 'buy some cheese' on internal:attr=[placeholder="What needs to be done?"i]
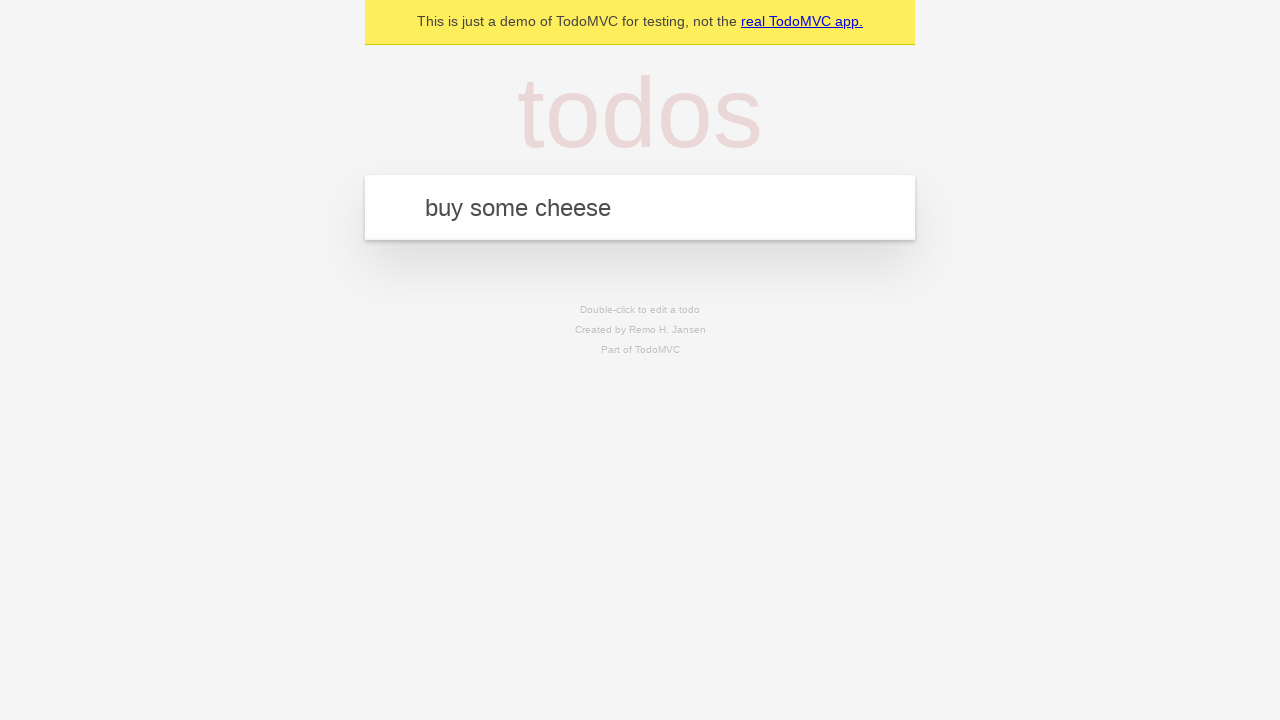

Pressed Enter to add first todo on internal:attr=[placeholder="What needs to be done?"i]
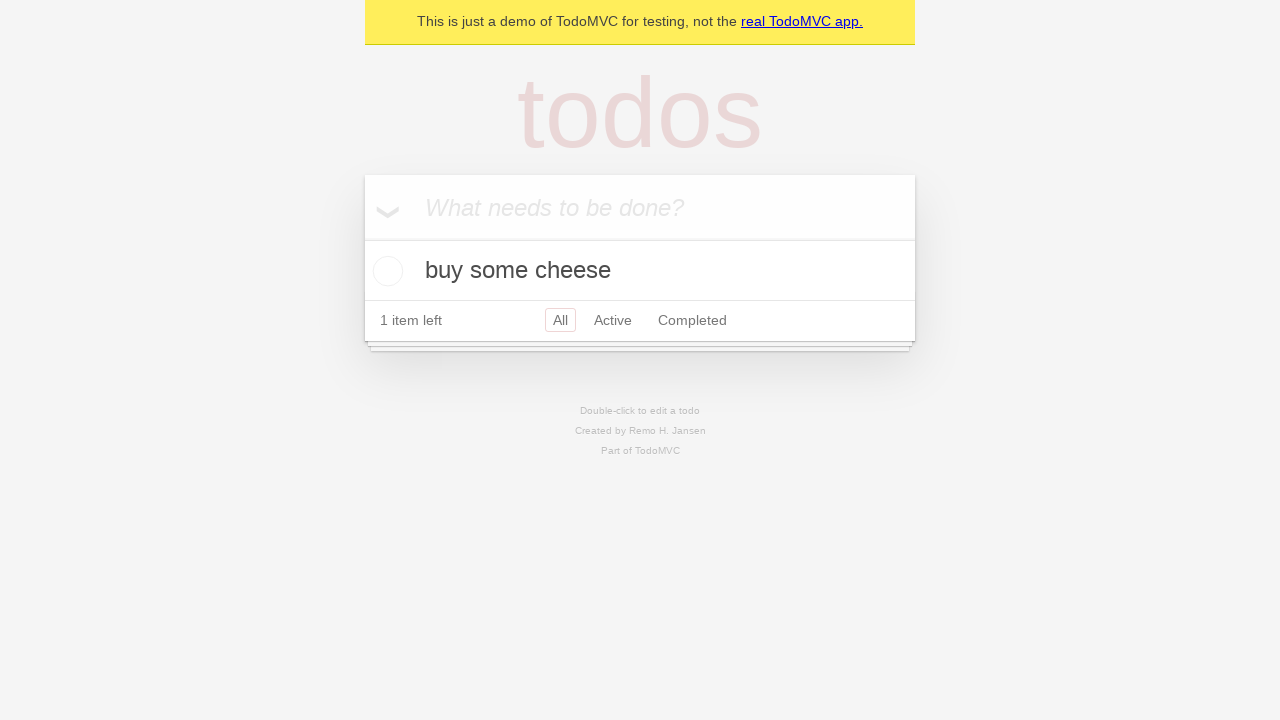

Filled todo input with 'feed the cat' on internal:attr=[placeholder="What needs to be done?"i]
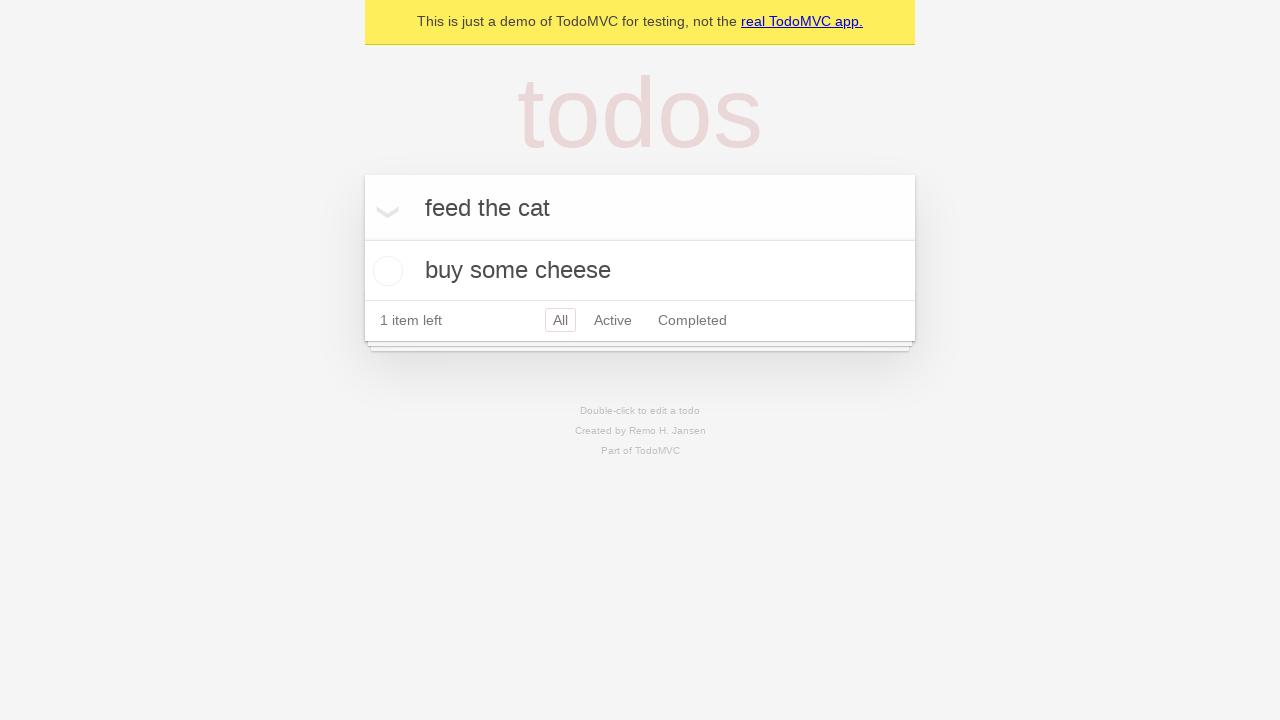

Pressed Enter to add second todo on internal:attr=[placeholder="What needs to be done?"i]
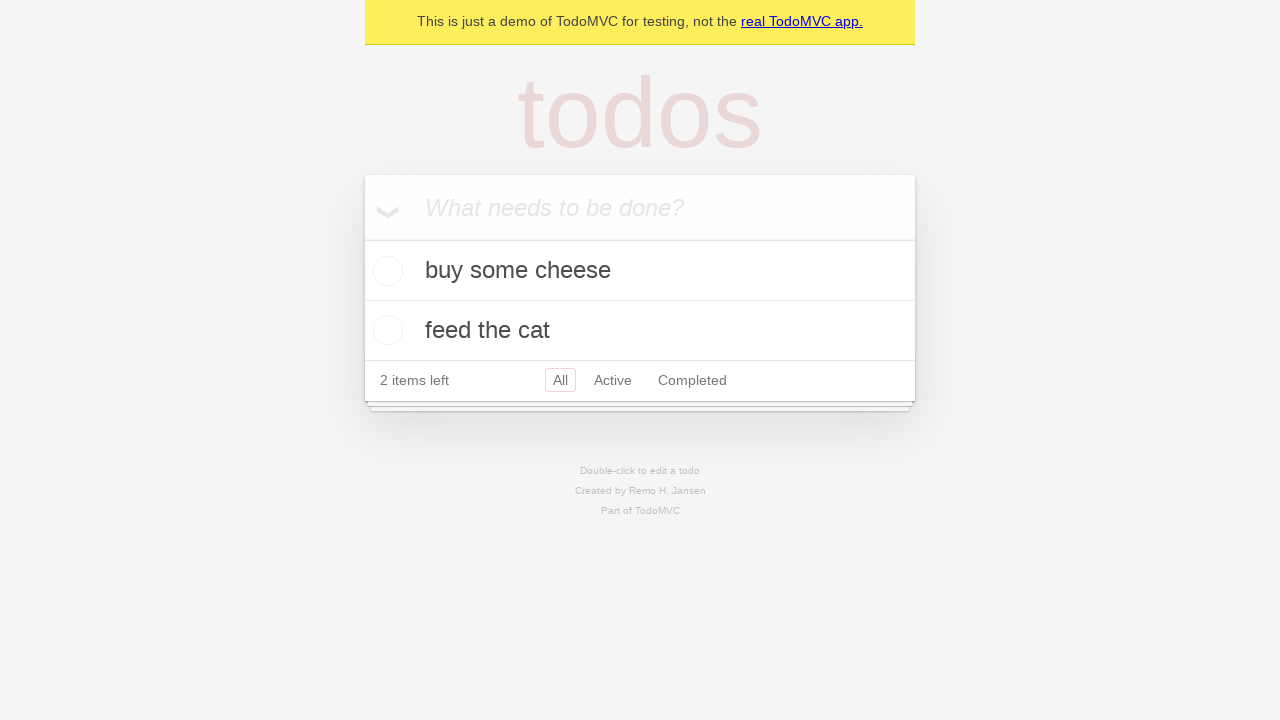

Filled todo input with 'book a doctors appointment' on internal:attr=[placeholder="What needs to be done?"i]
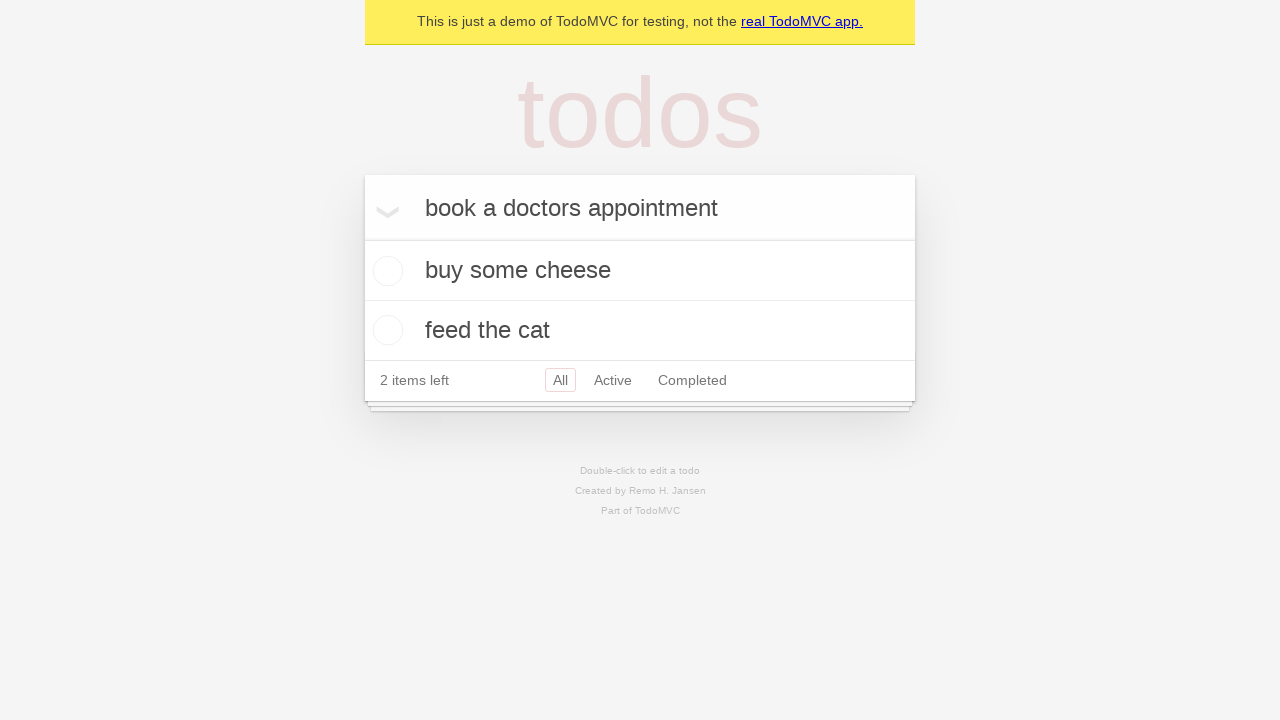

Pressed Enter to add third todo on internal:attr=[placeholder="What needs to be done?"i]
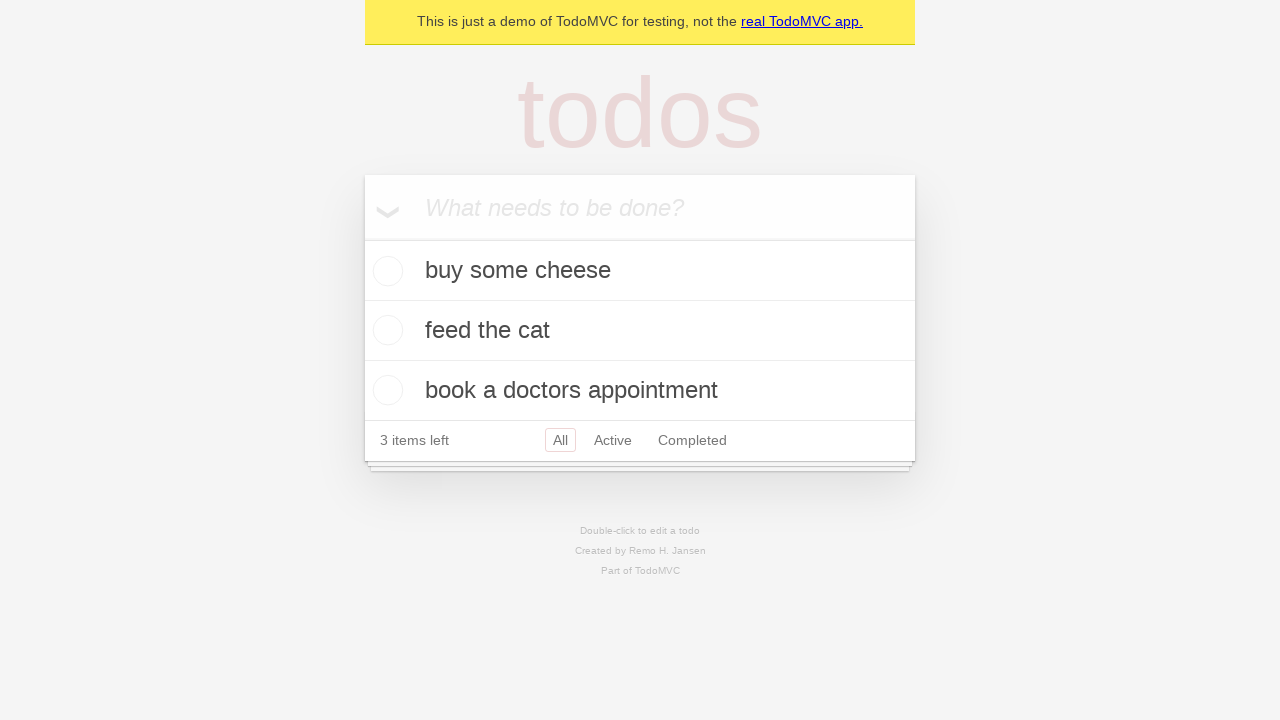

Checked the second todo item at (385, 330) on internal:testid=[data-testid="todo-item"s] >> nth=1 >> internal:role=checkbox
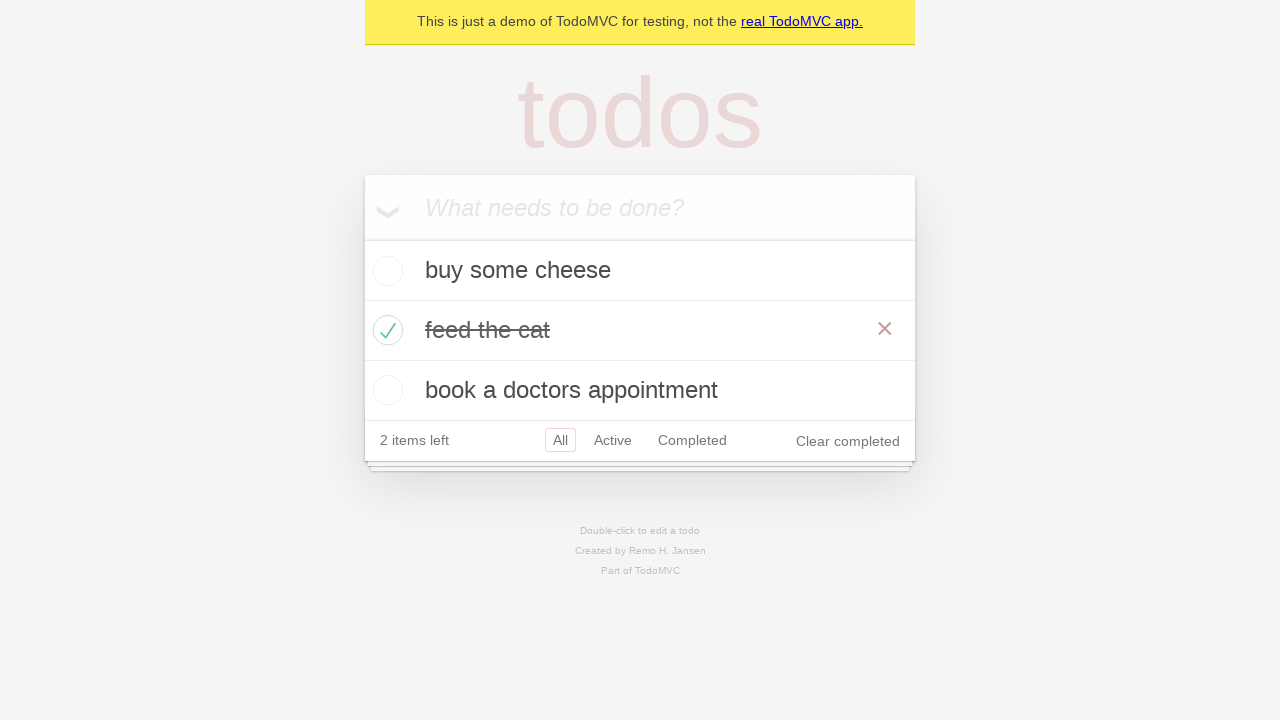

Clicked 'All' filter link at (560, 440) on internal:role=link[name="All"i]
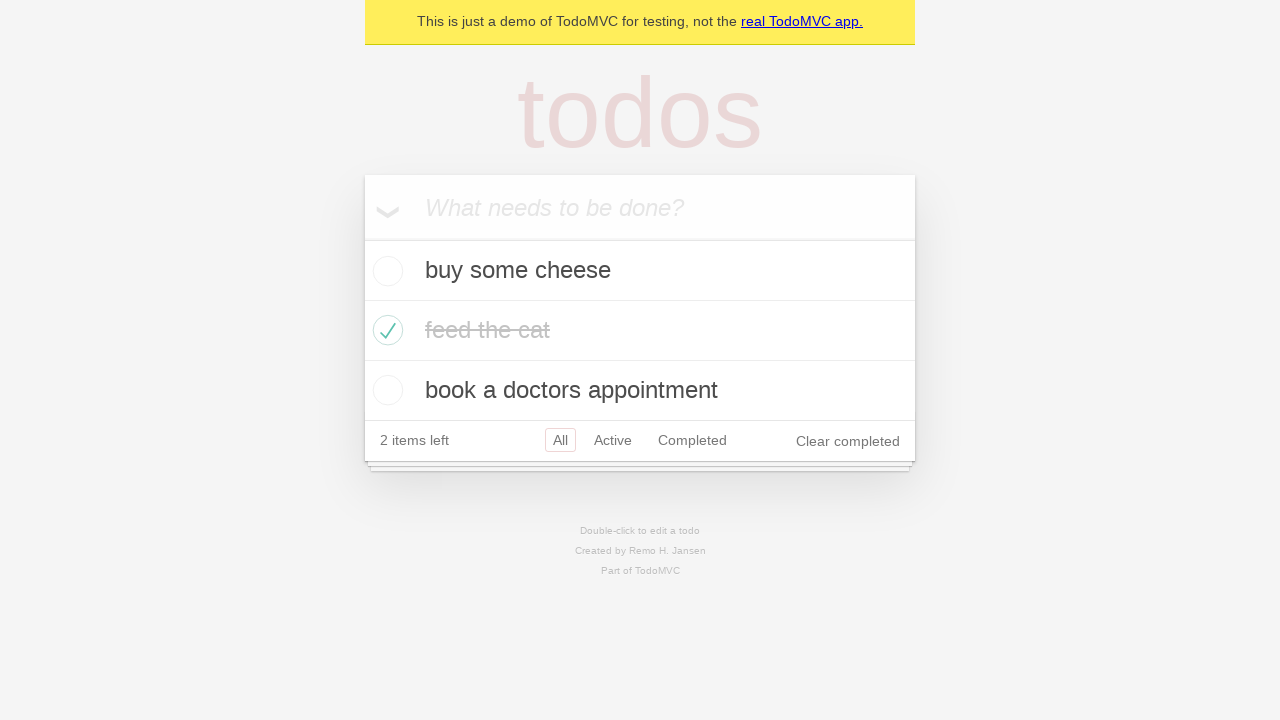

Clicked 'Active' filter link at (613, 440) on internal:role=link[name="Active"i]
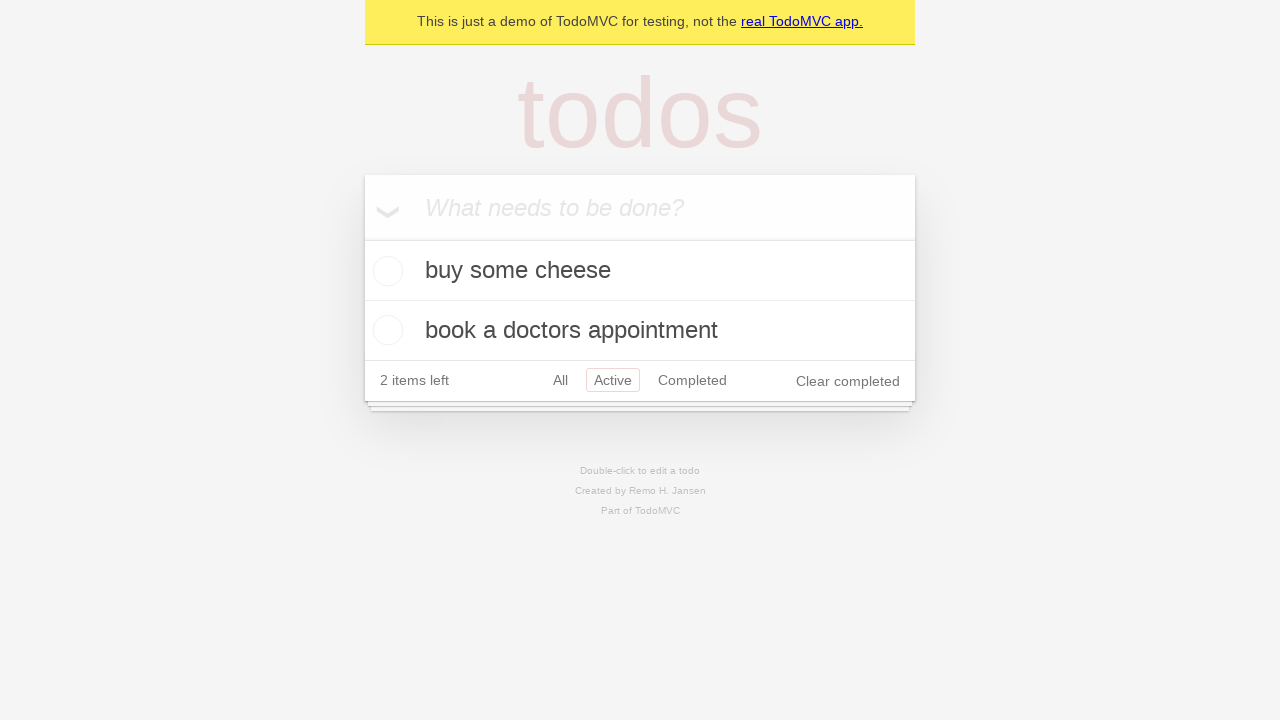

Clicked 'Completed' filter link at (692, 380) on internal:role=link[name="Completed"i]
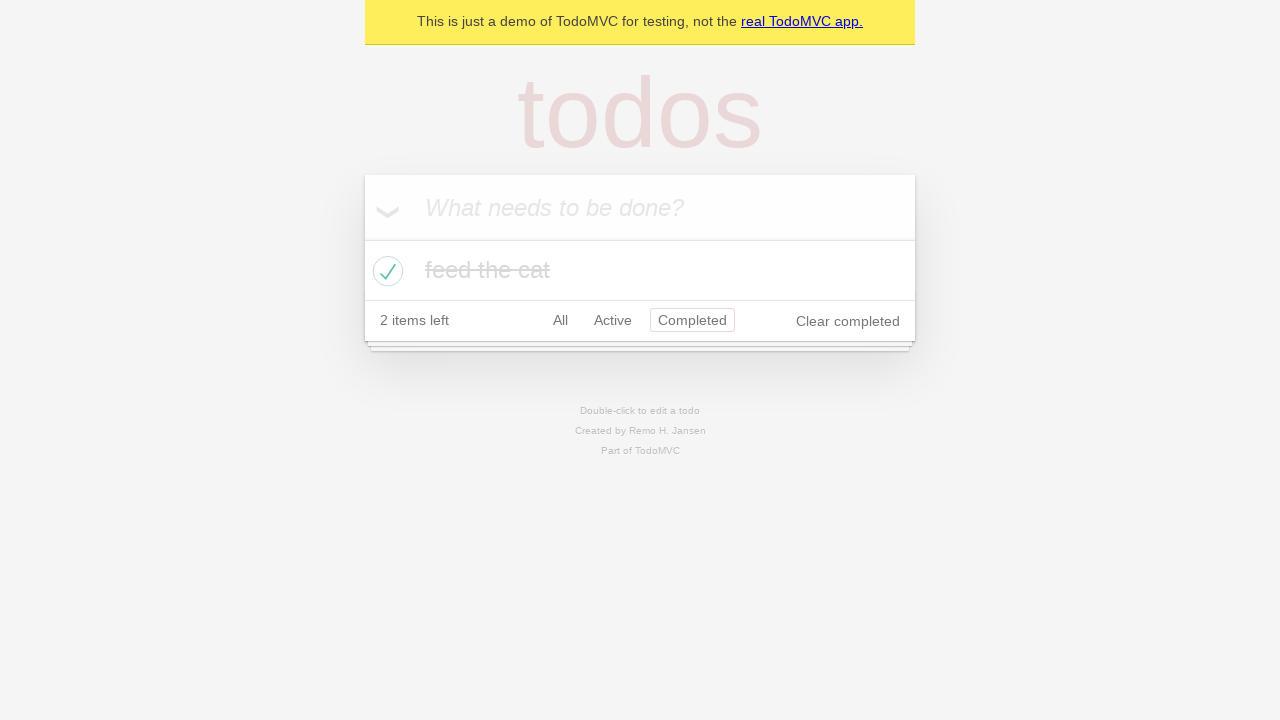

Navigated back from 'Completed' filter
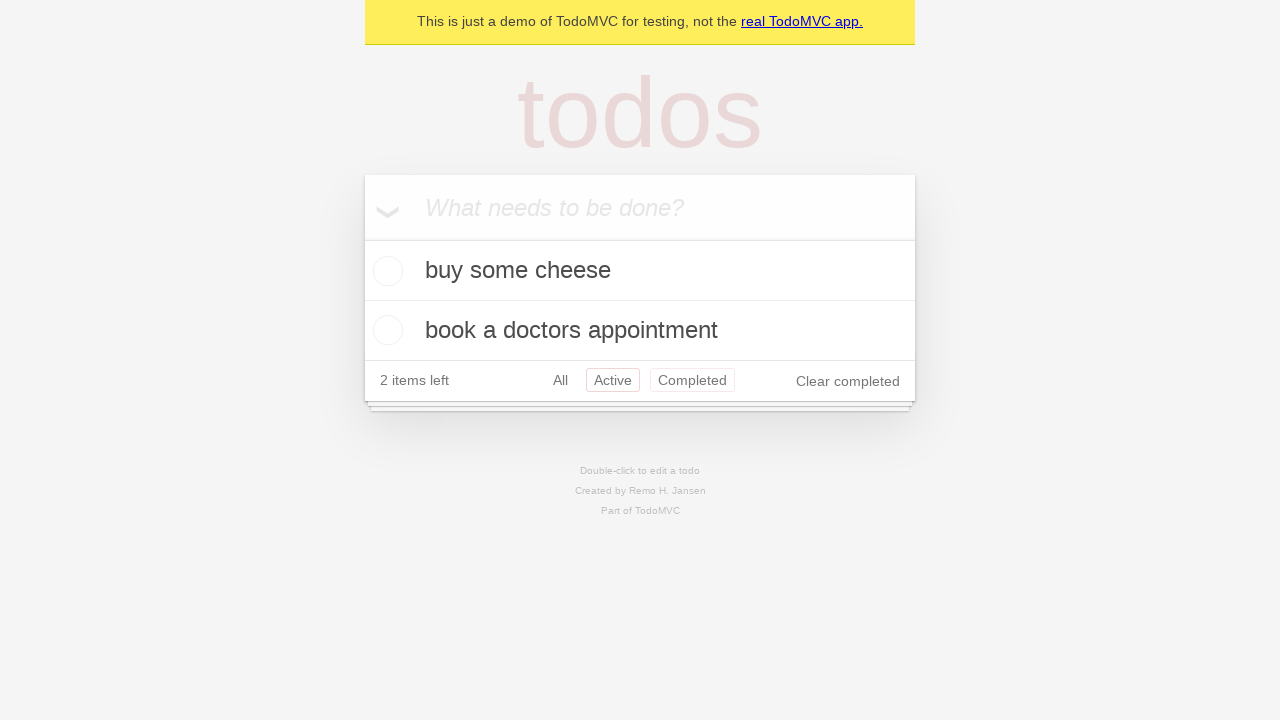

Navigated back from 'Active' filter
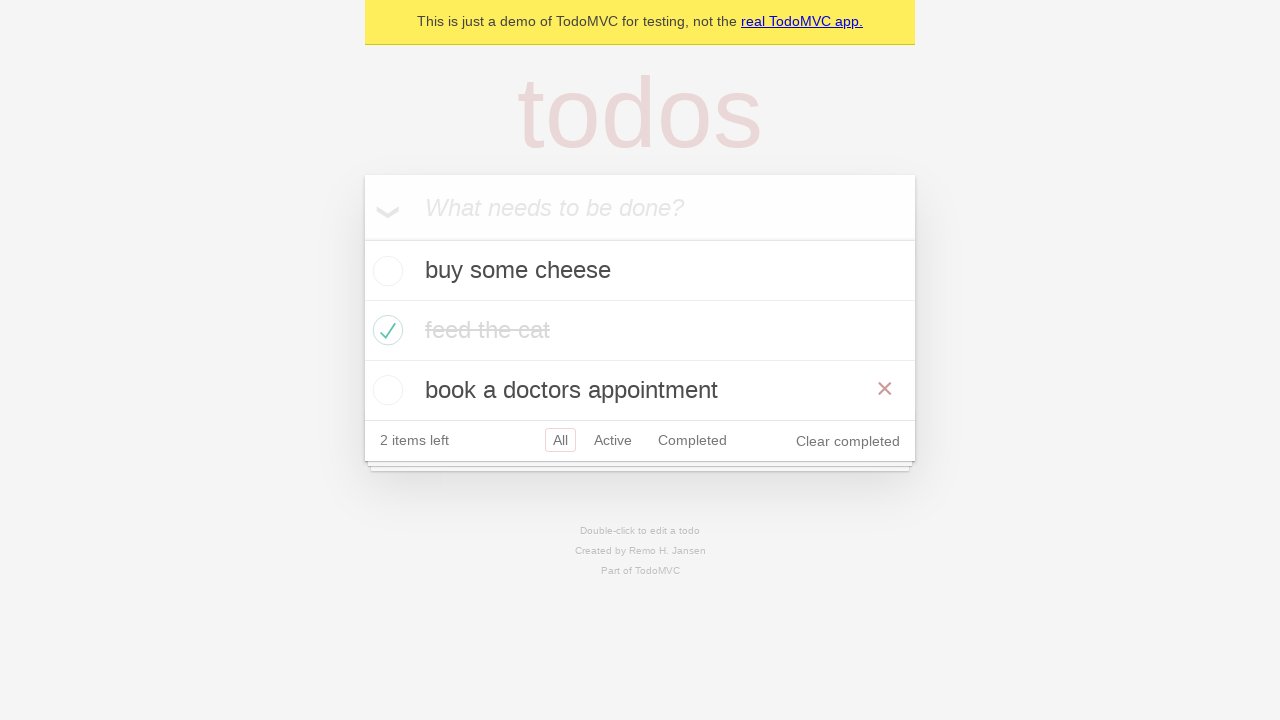

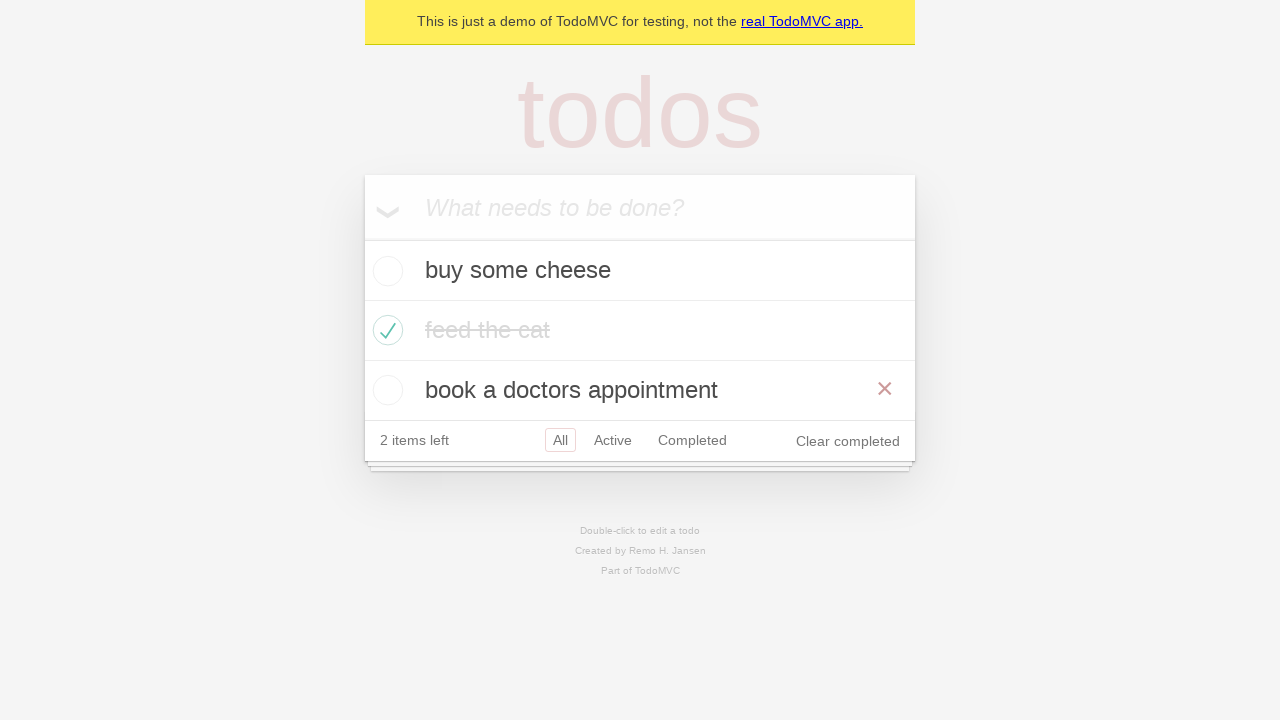